Tests dropdown select functionality by verifying the default option text and selecting different options from the dropdown menu, asserting each selection is correctly applied.

Starting URL: https://the-internet.herokuapp.com/dropdown

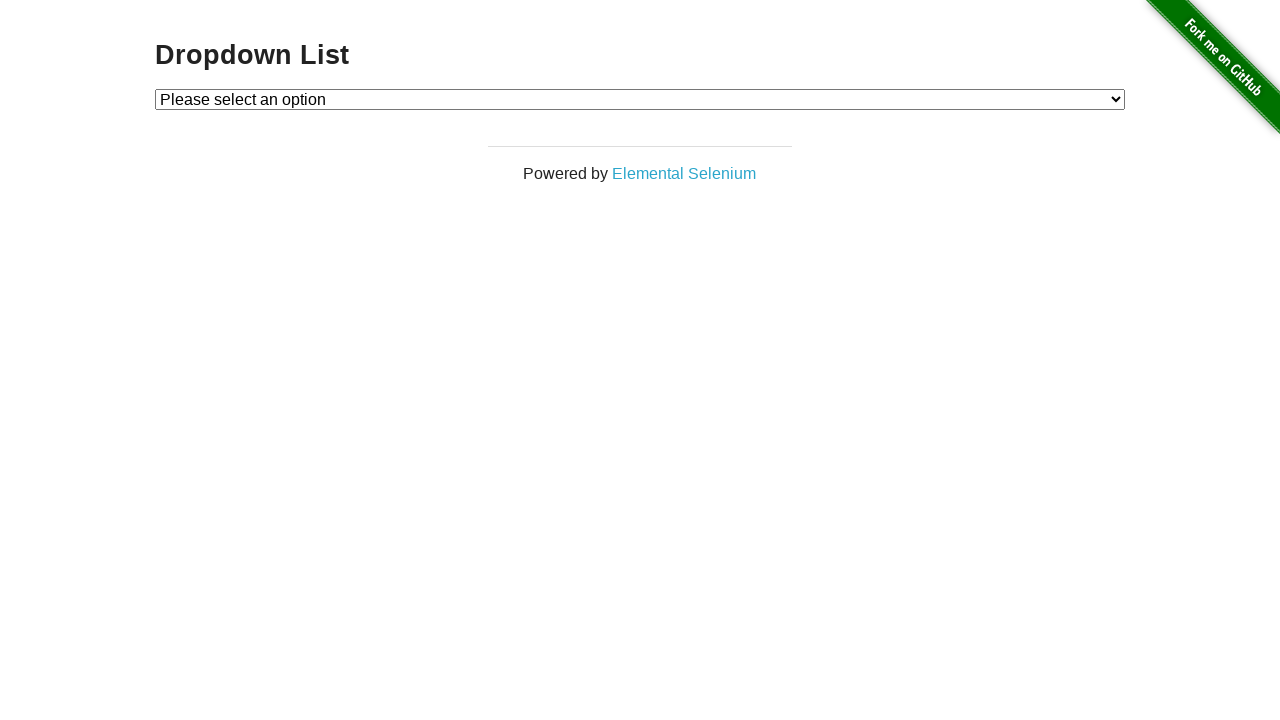

Located the first dropdown option element
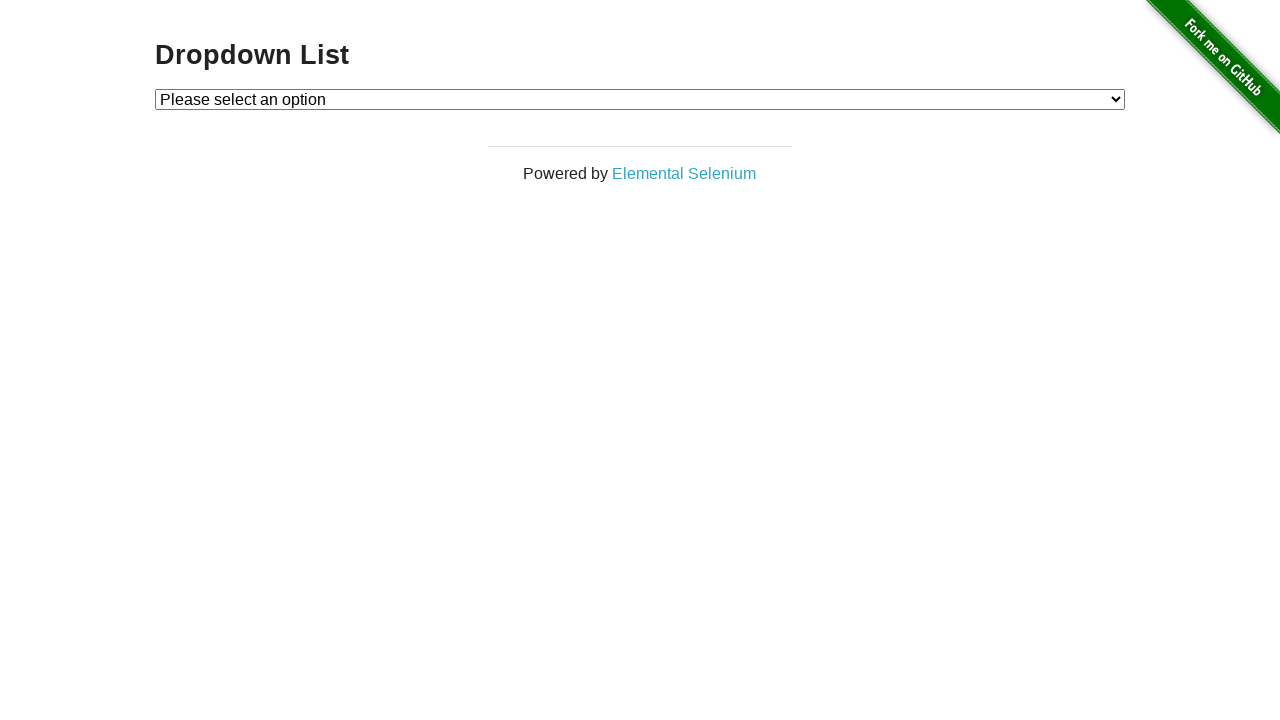

Verified default dropdown option text is 'Please select an option'
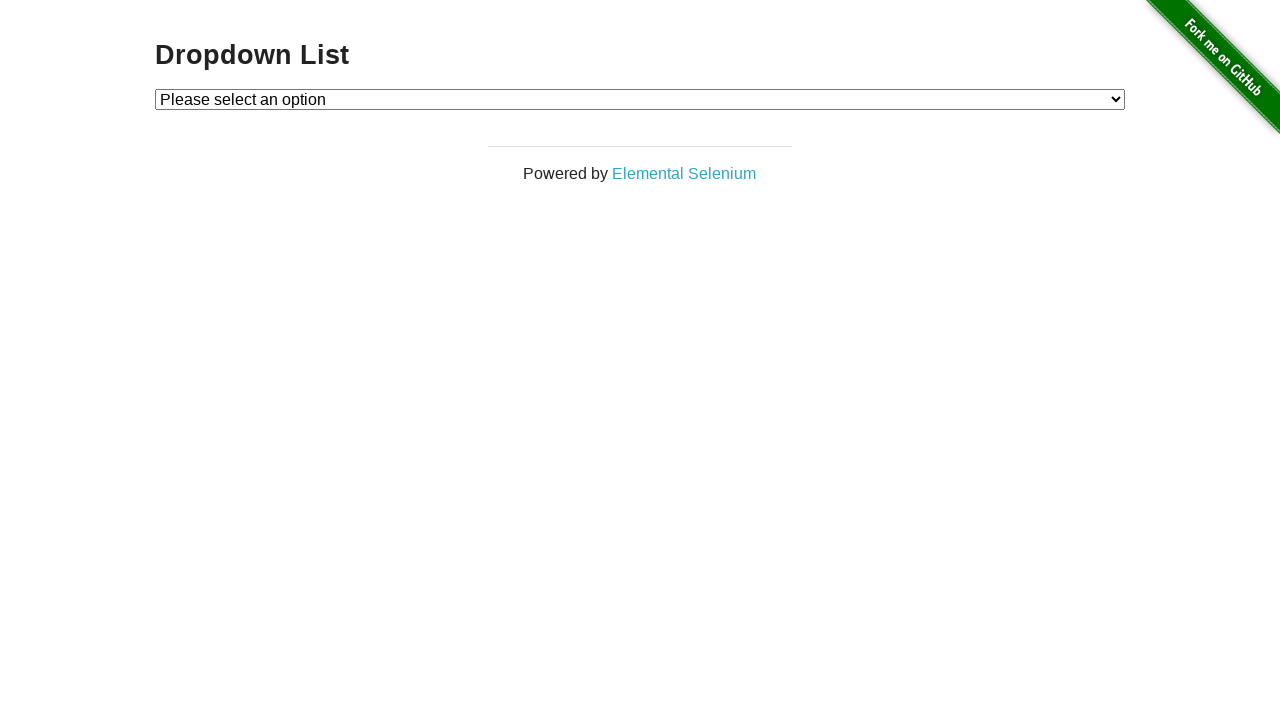

Selected Option 1 from dropdown on #dropdown
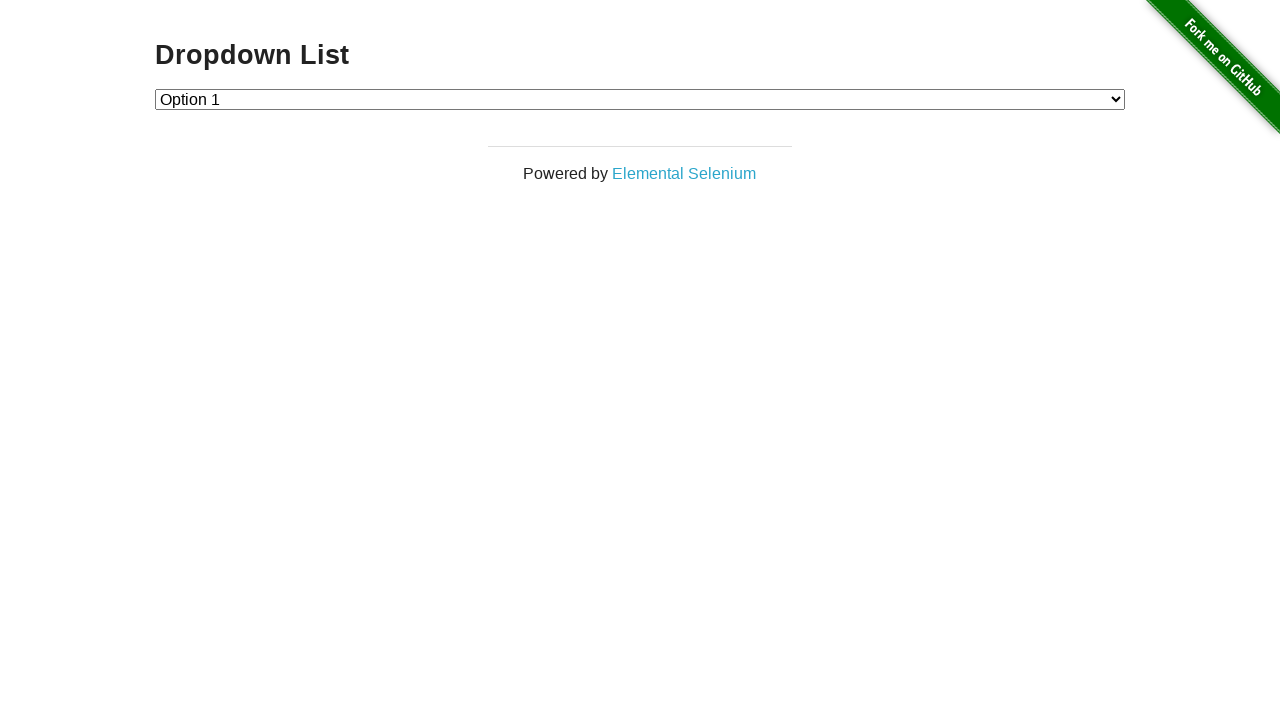

Located the selected dropdown option element
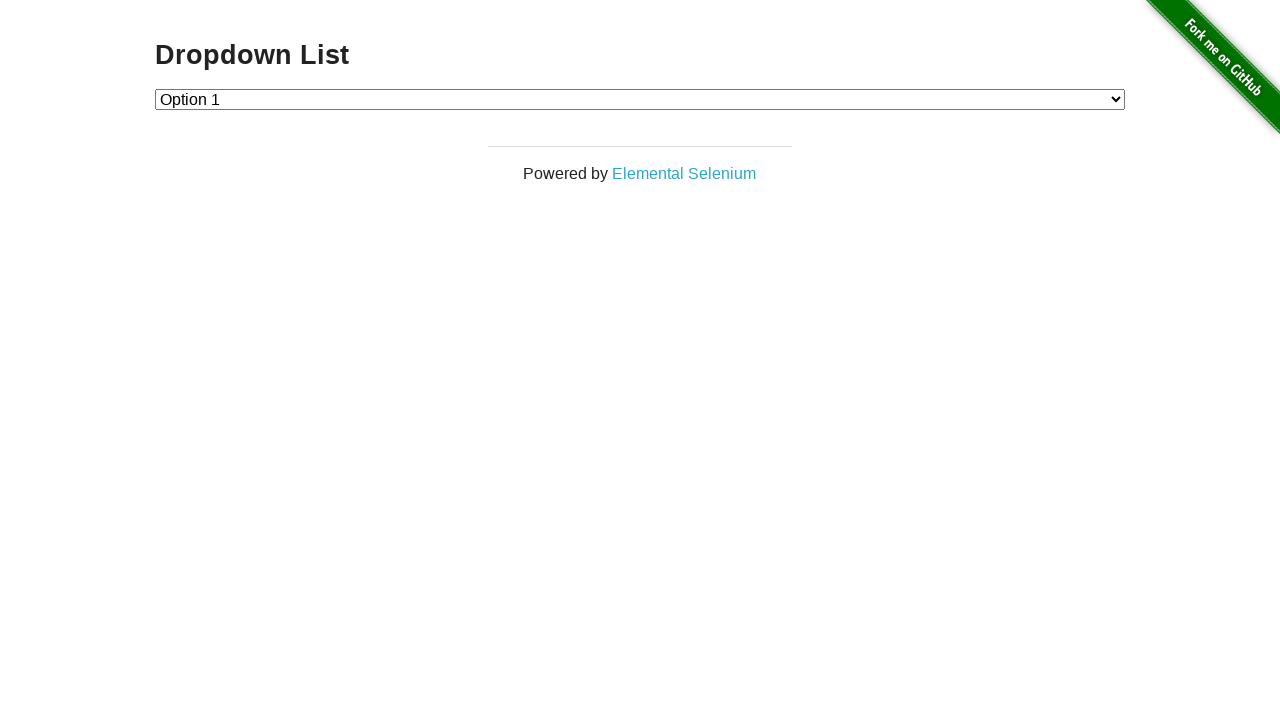

Verified that Option 1 is correctly selected
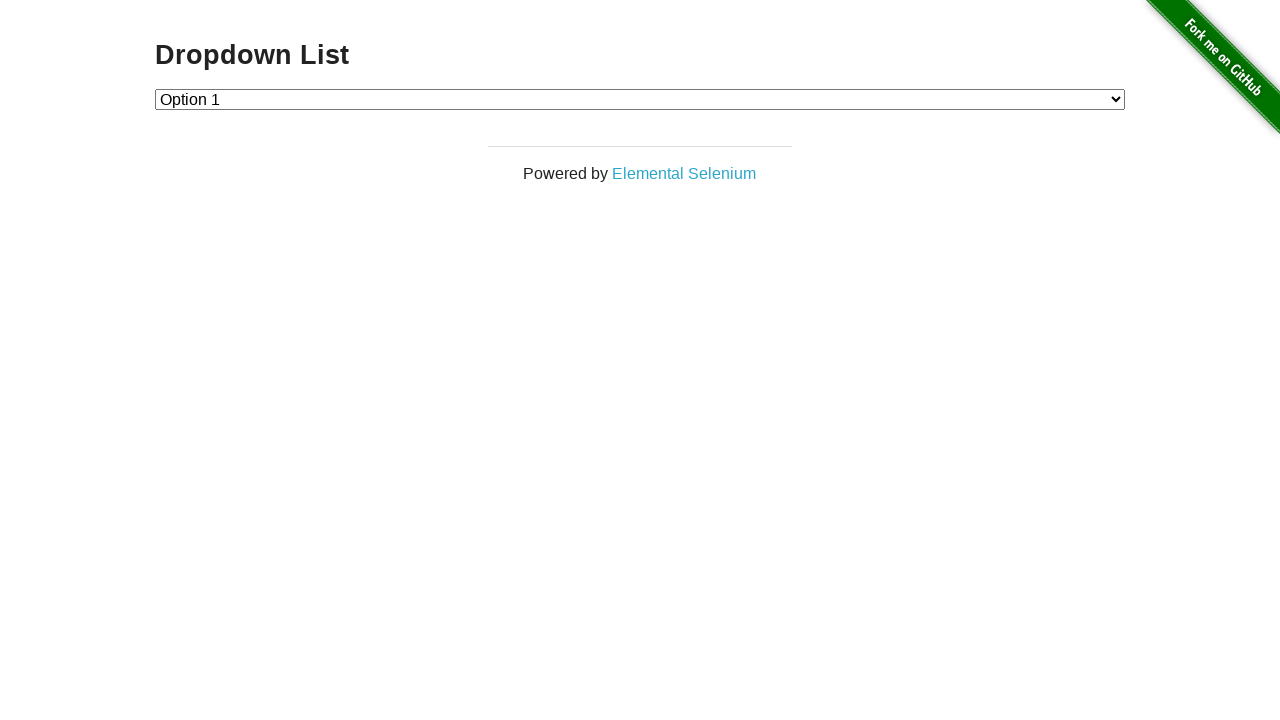

Selected Option 2 from dropdown on #dropdown
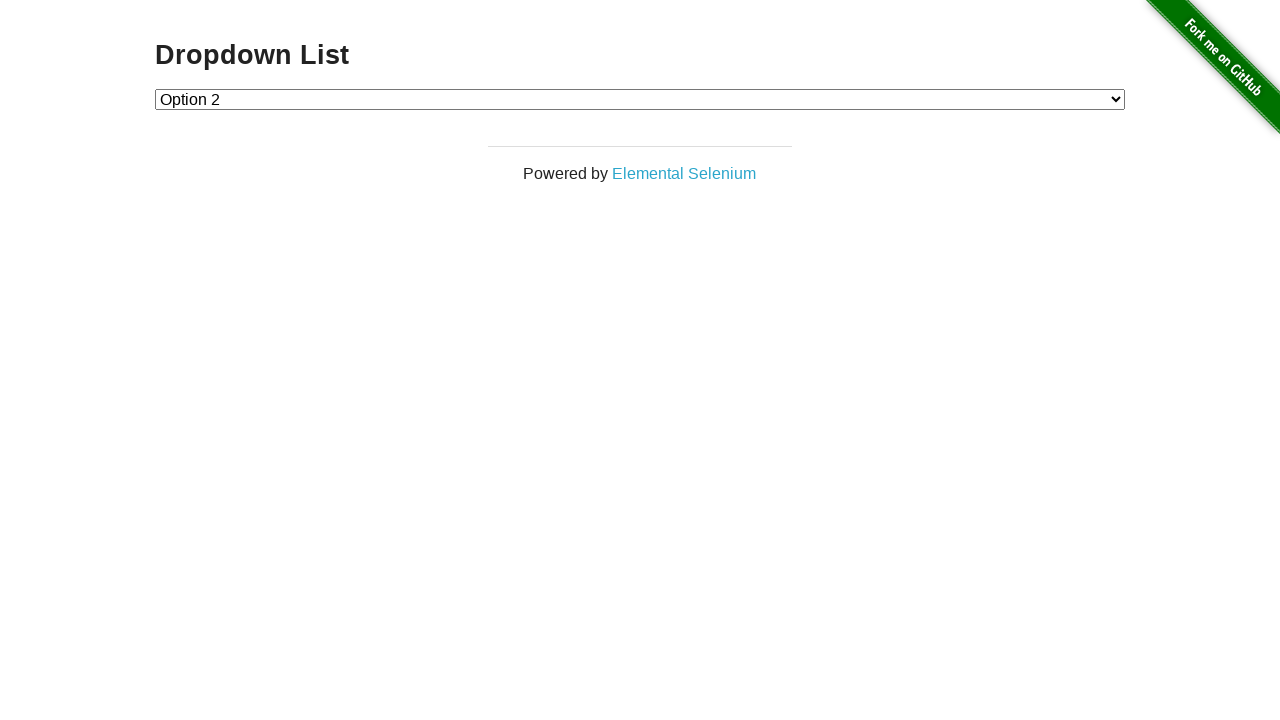

Located the selected dropdown option element
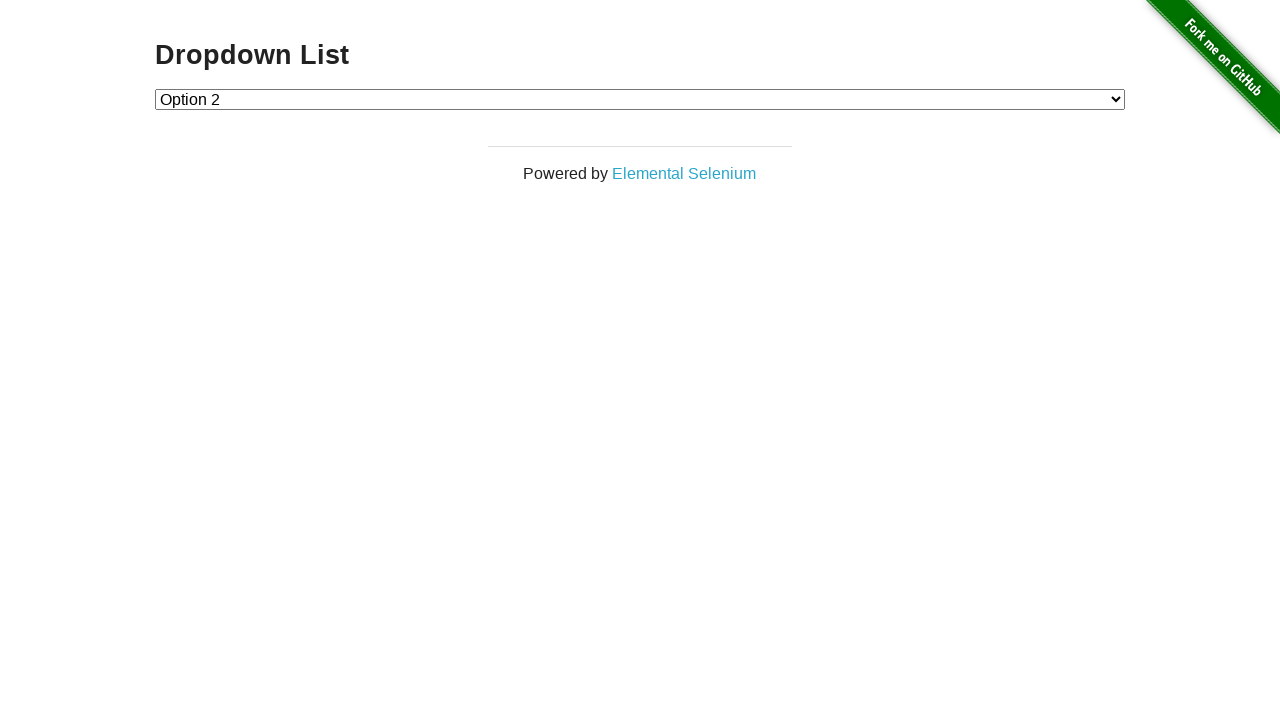

Verified that Option 2 is correctly selected
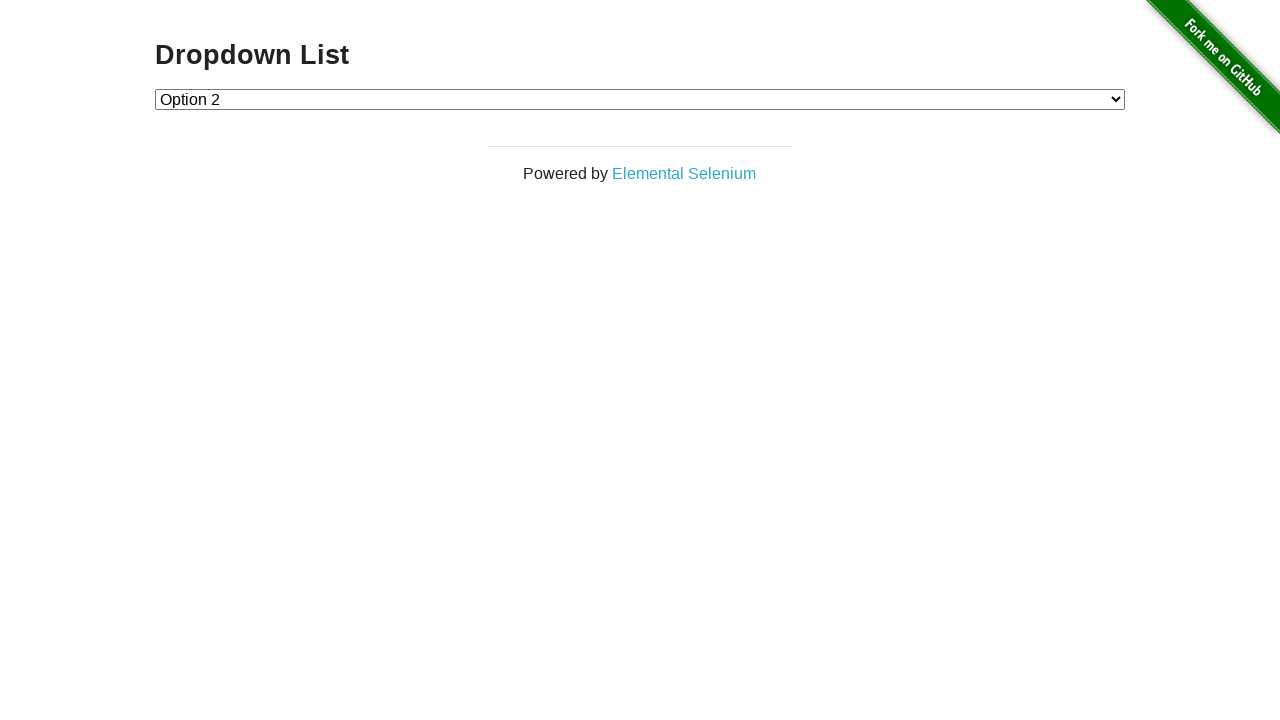

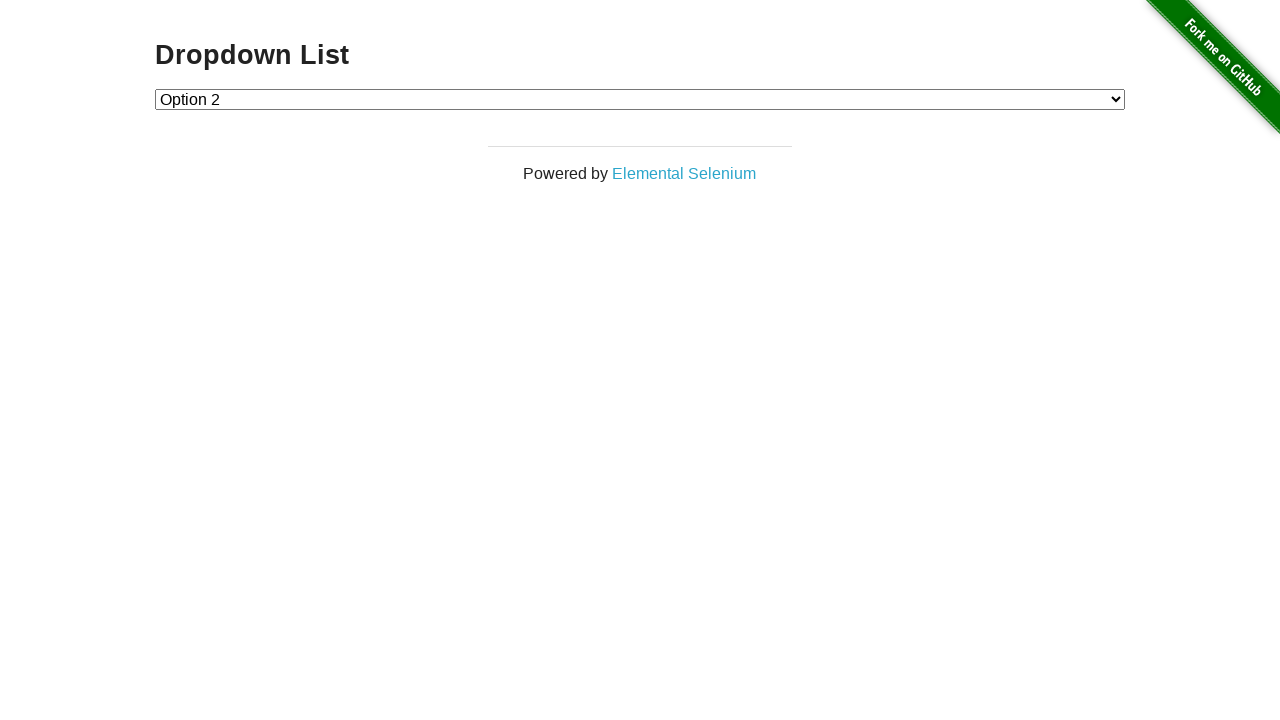